Tests search functionality by typing different user names into the search field - parameterized test with 5 iterations

Starting URL: http://zero.webappsecurity.com/

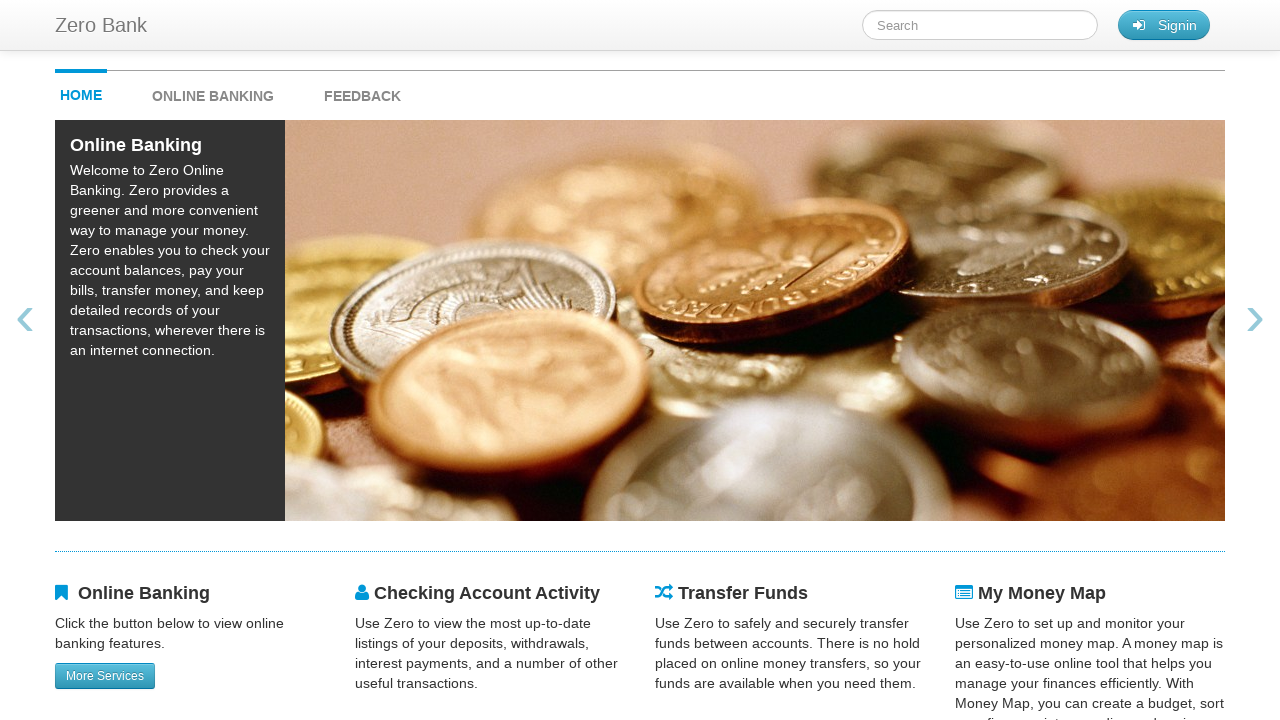

Typed 'Mike' into search field on #searchTerm
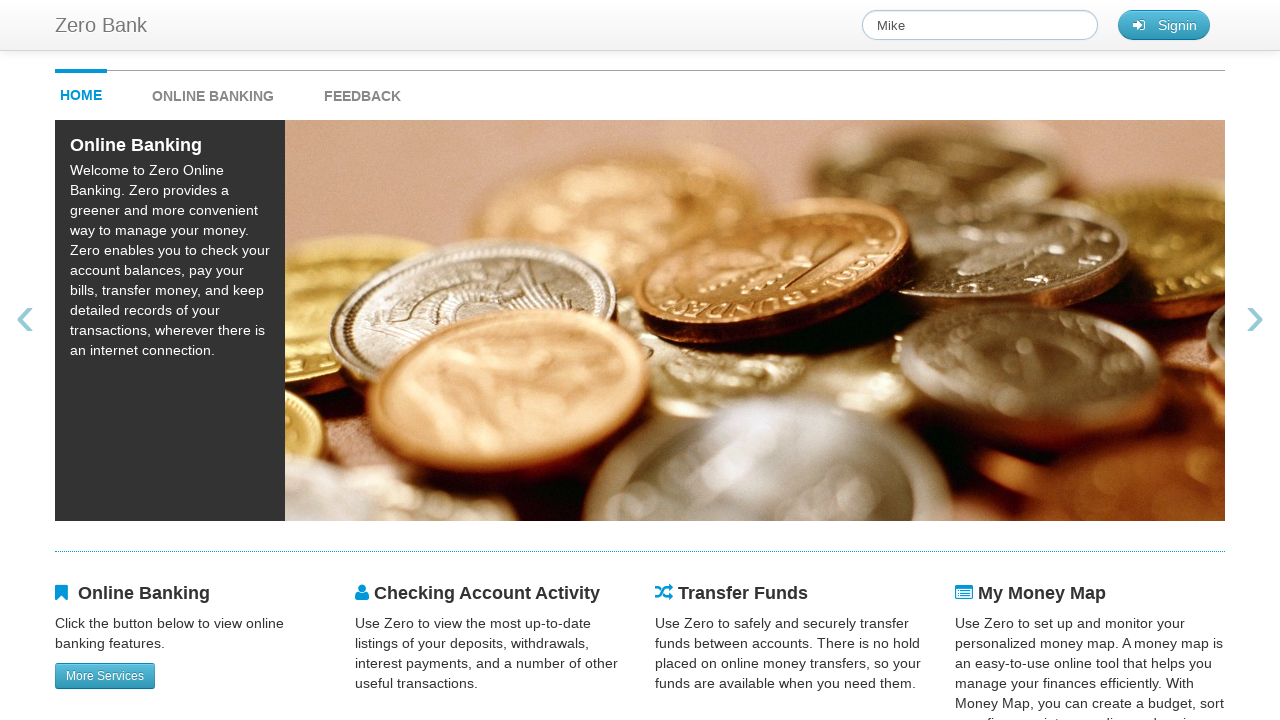

Cleared search field for next iteration on #searchTerm
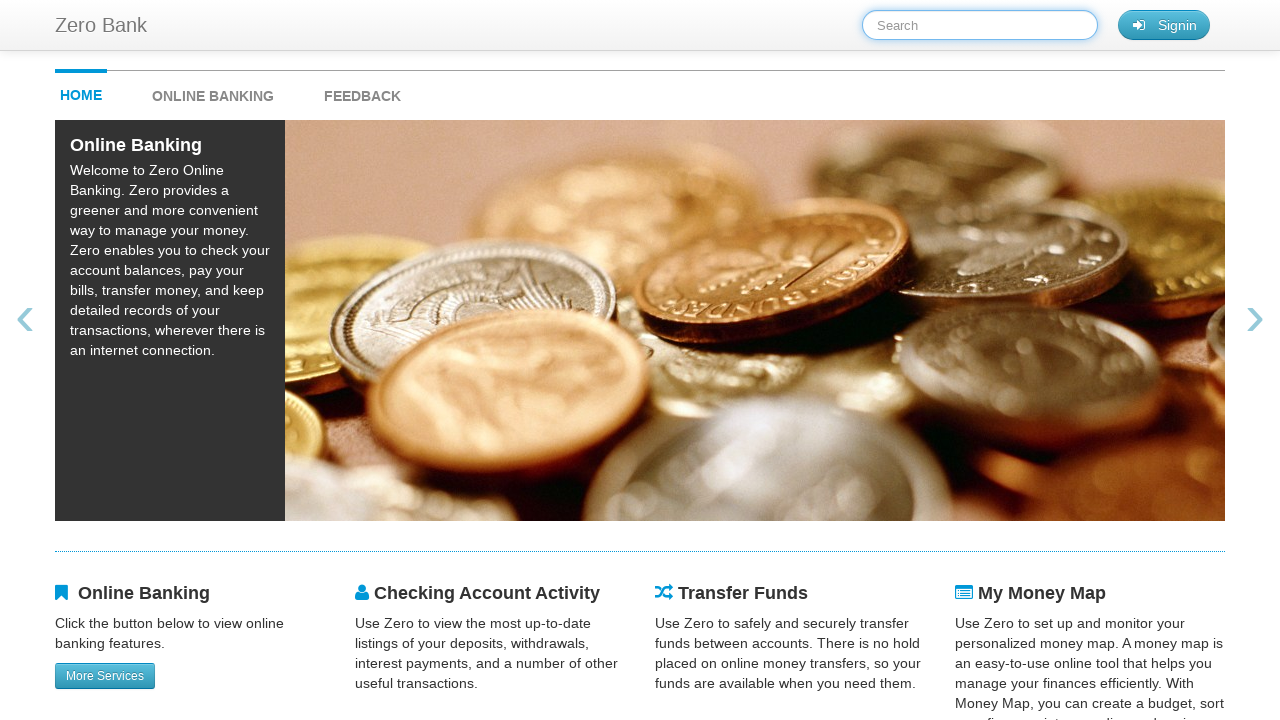

Typed 'Judy' into search field on #searchTerm
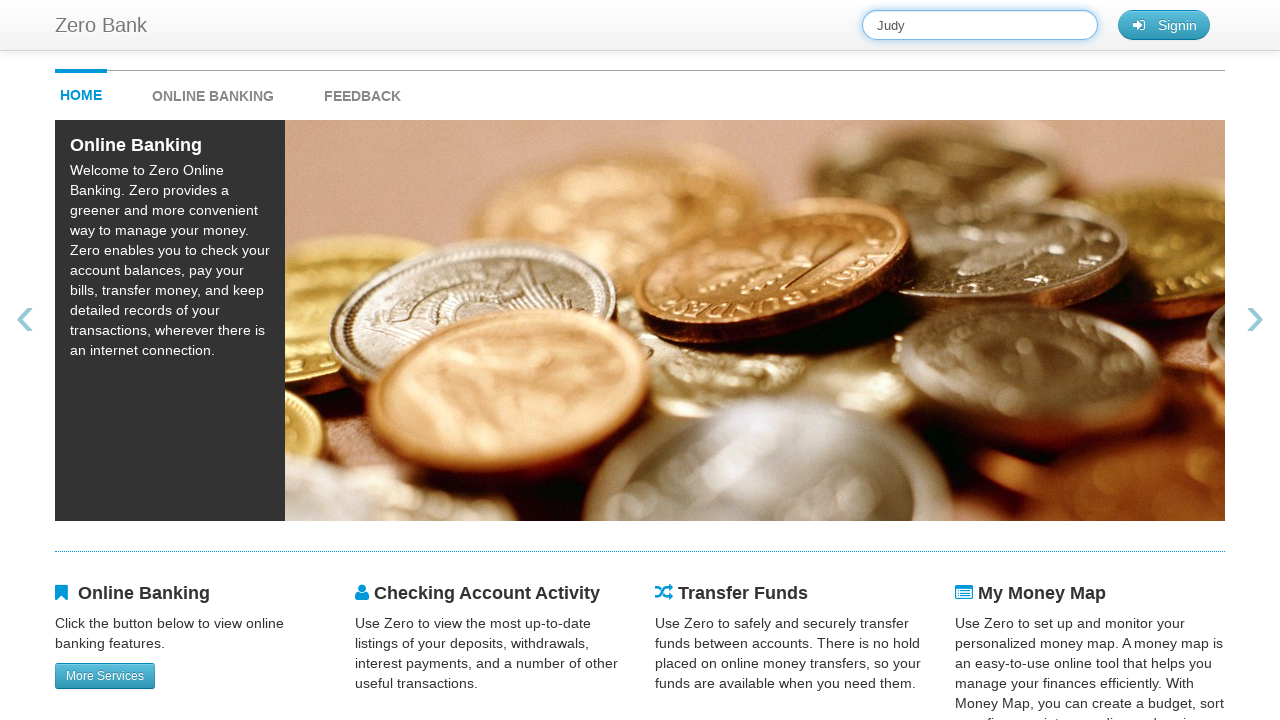

Cleared search field for next iteration on #searchTerm
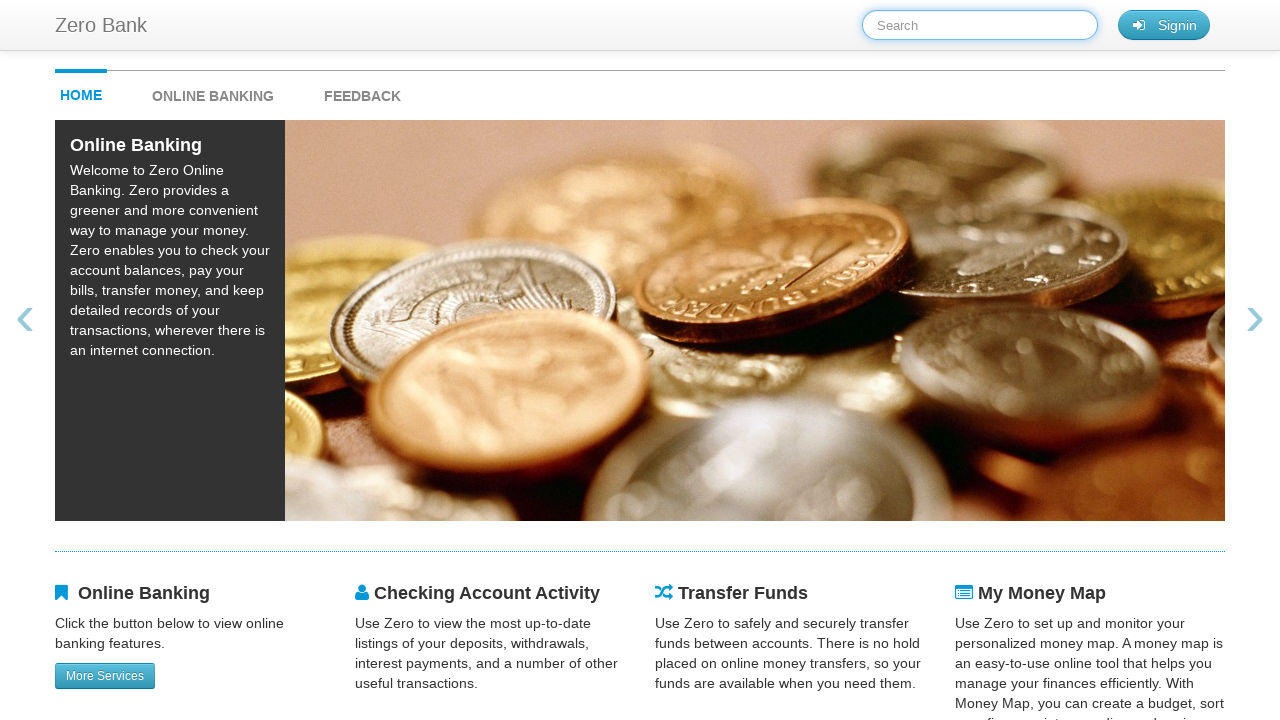

Typed 'Peter' into search field on #searchTerm
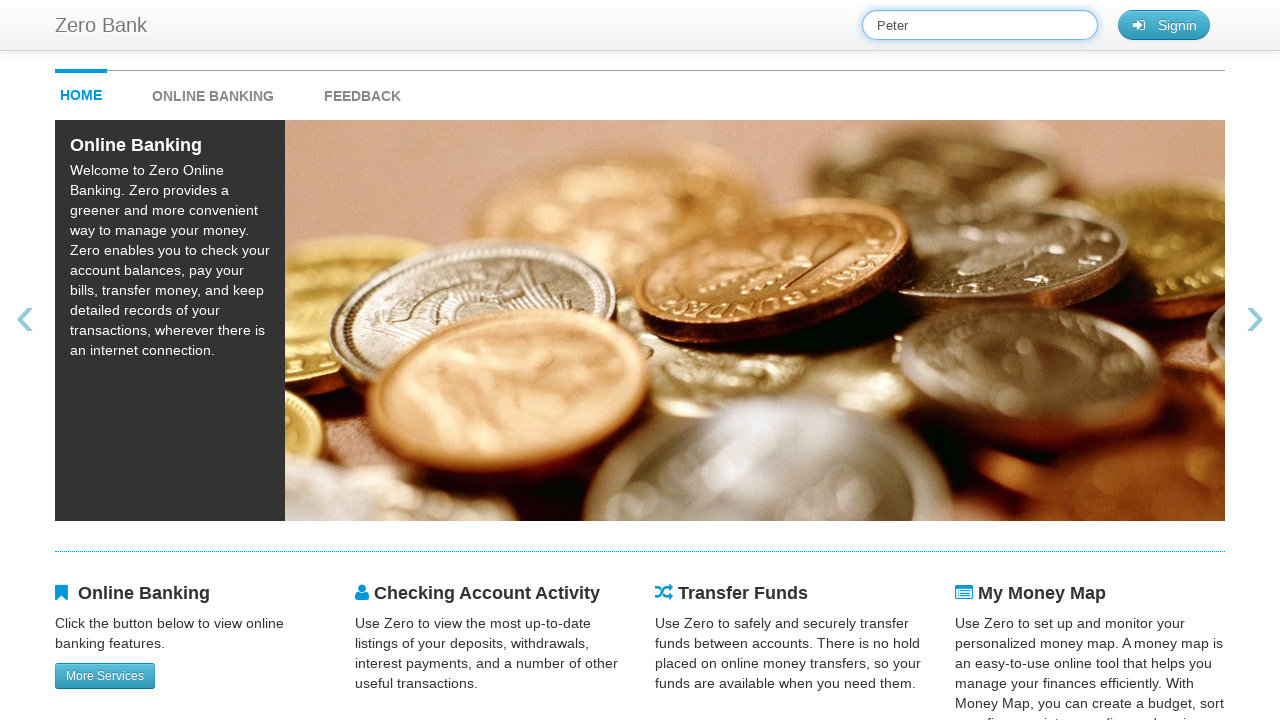

Cleared search field for next iteration on #searchTerm
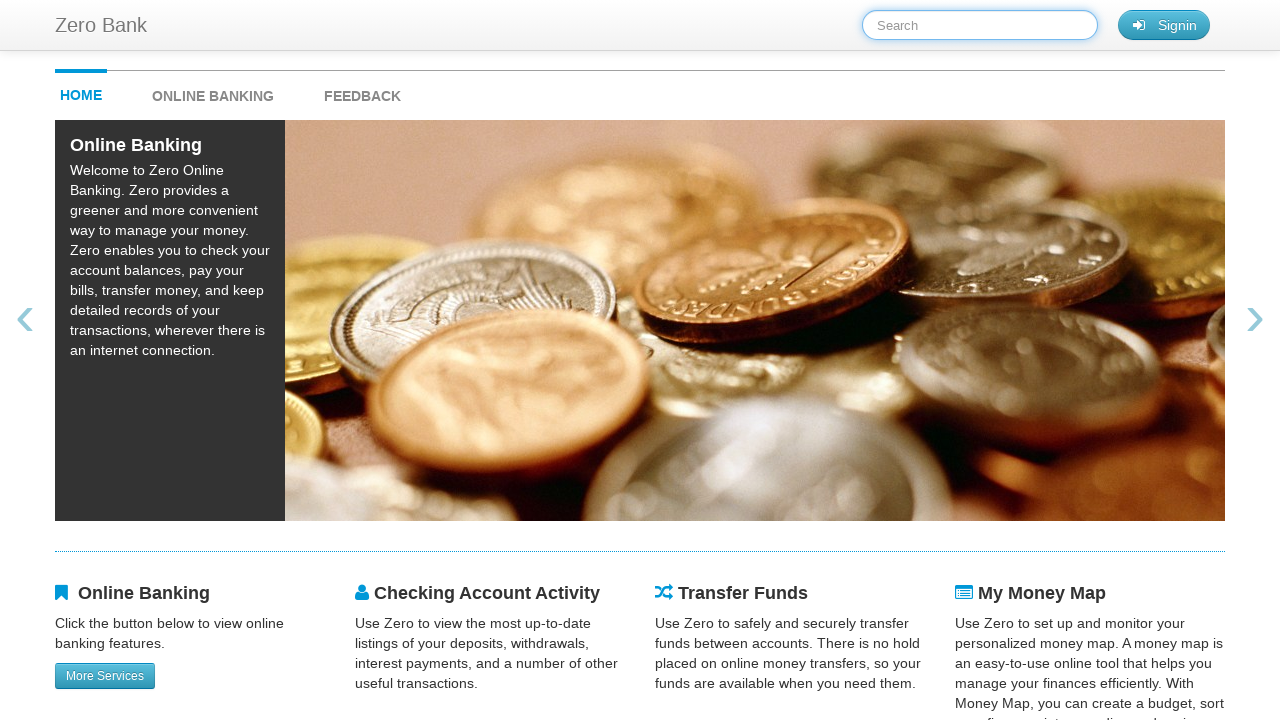

Typed 'Stephen' into search field on #searchTerm
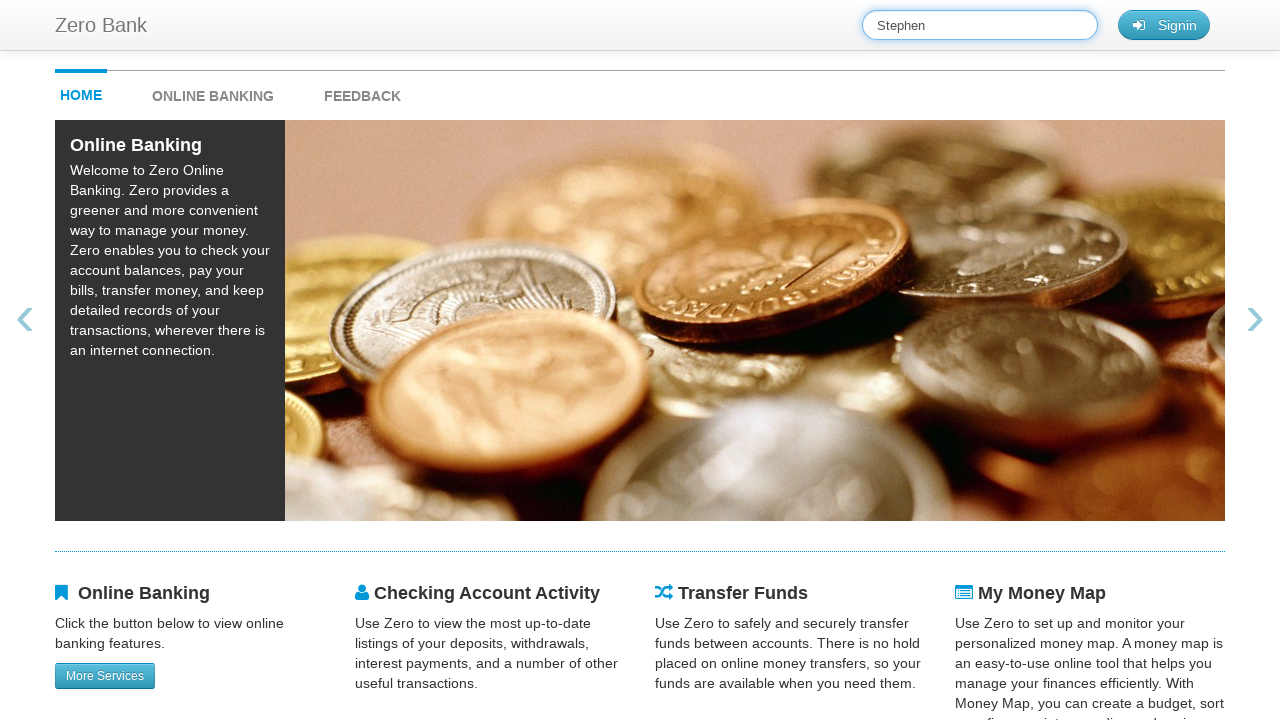

Cleared search field for next iteration on #searchTerm
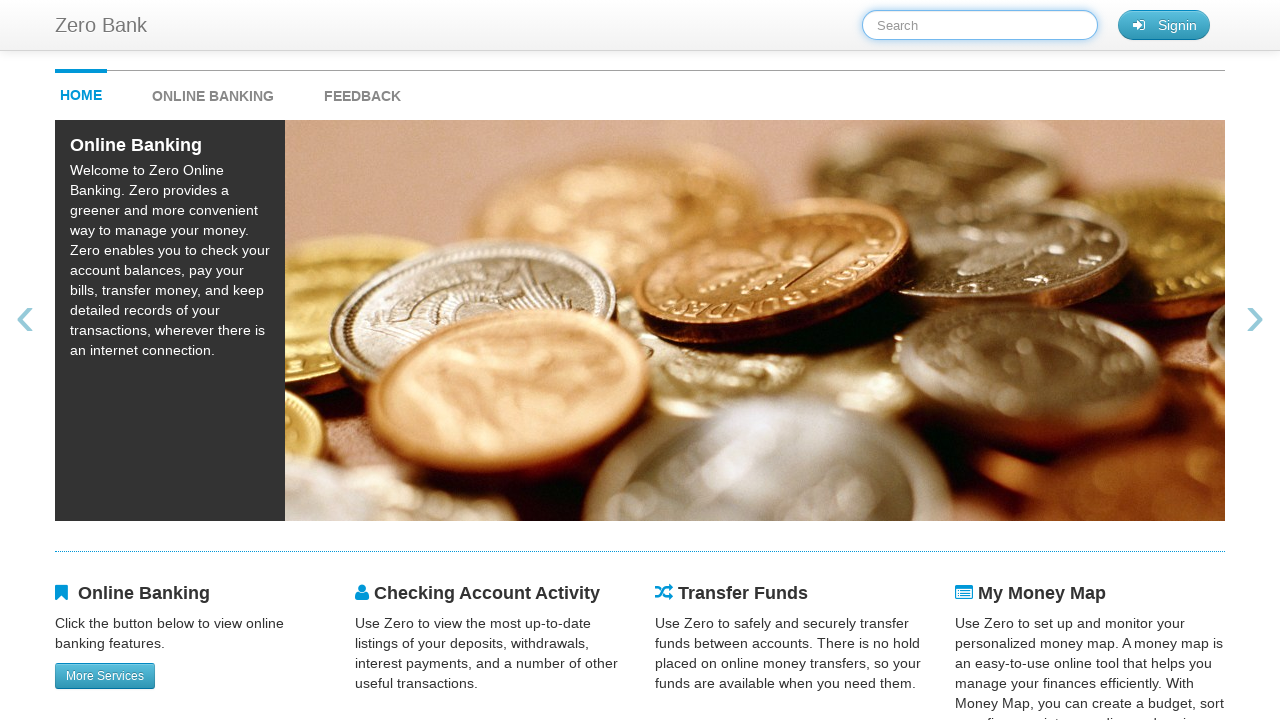

Typed 'Anna' into search field on #searchTerm
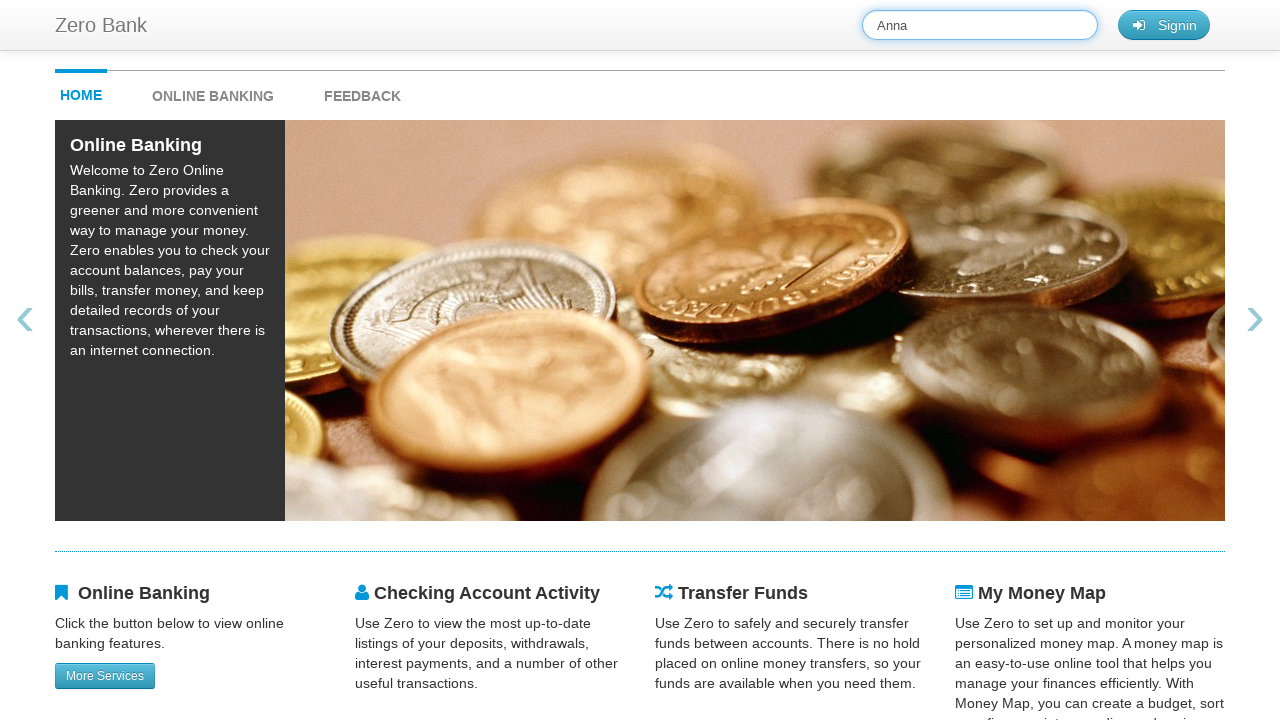

Cleared search field for next iteration on #searchTerm
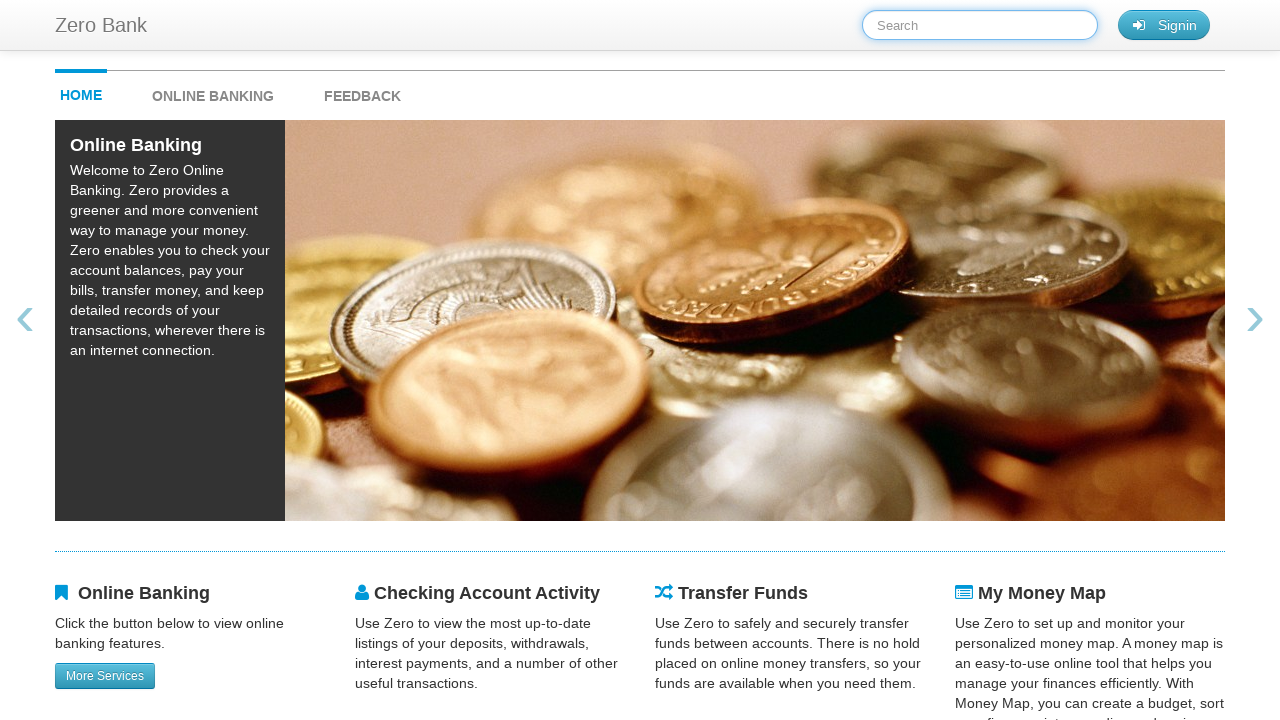

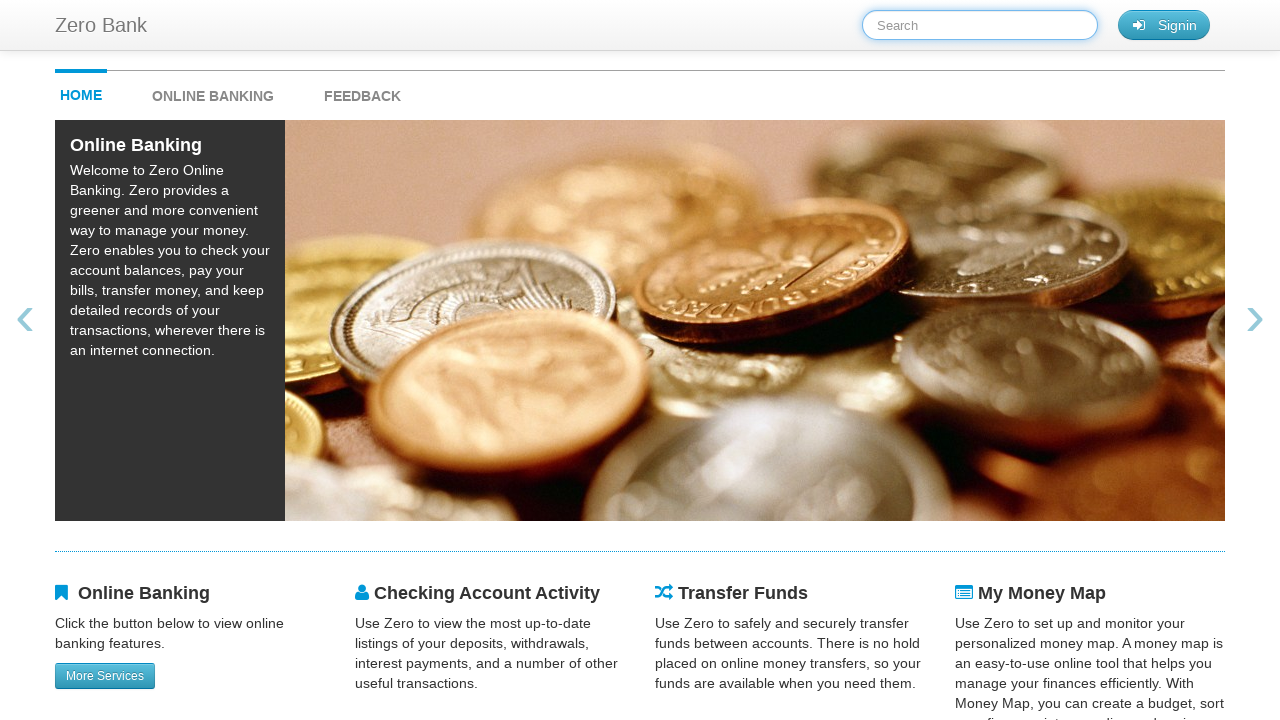